Tests the search filter functionality on a product offers page by searching for "Rice" and verifying that the filtered results match

Starting URL: https://rahulshettyacademy.com/seleniumPractise/#/offers

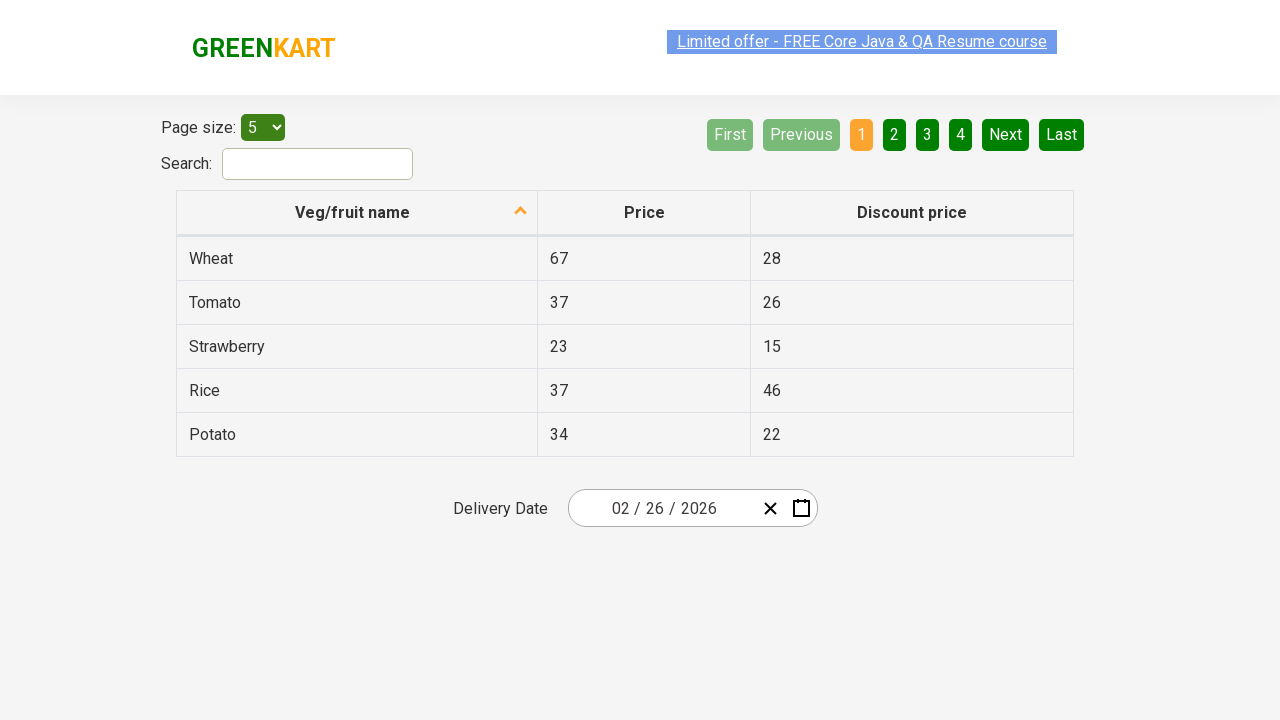

Clicked on search field at (318, 164) on #search-field
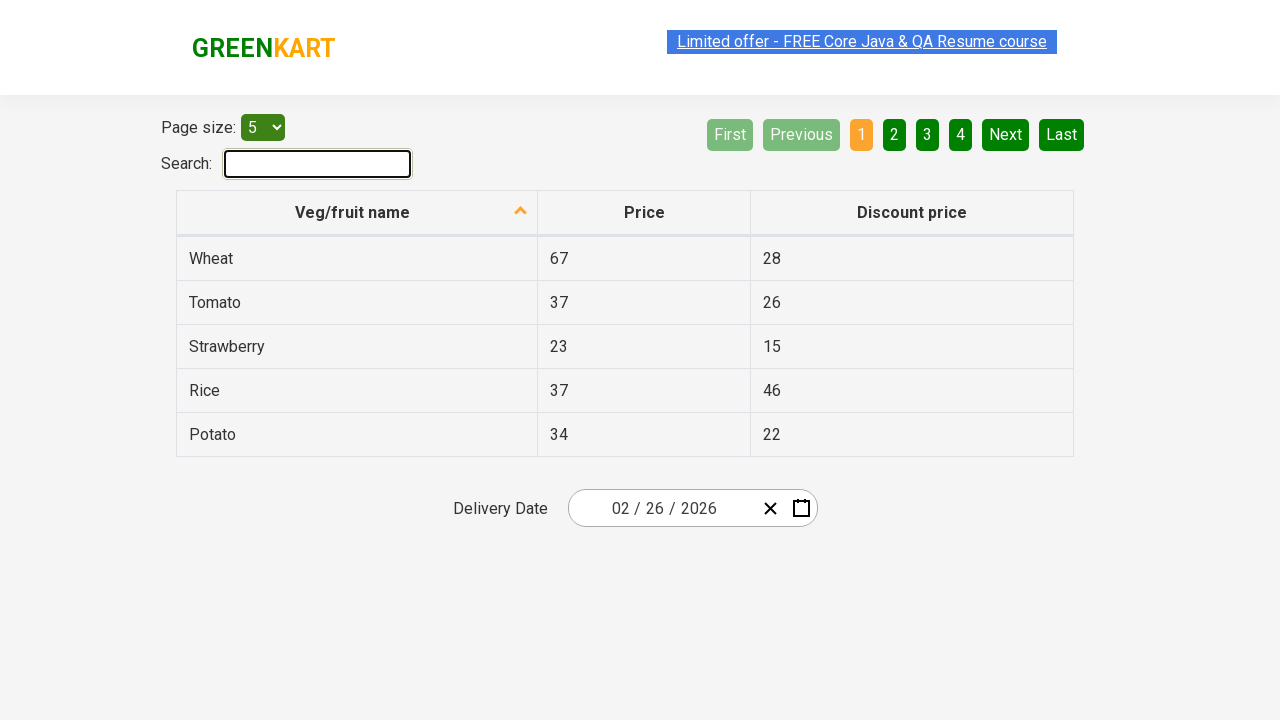

Filled search field with 'Rice' on #search-field
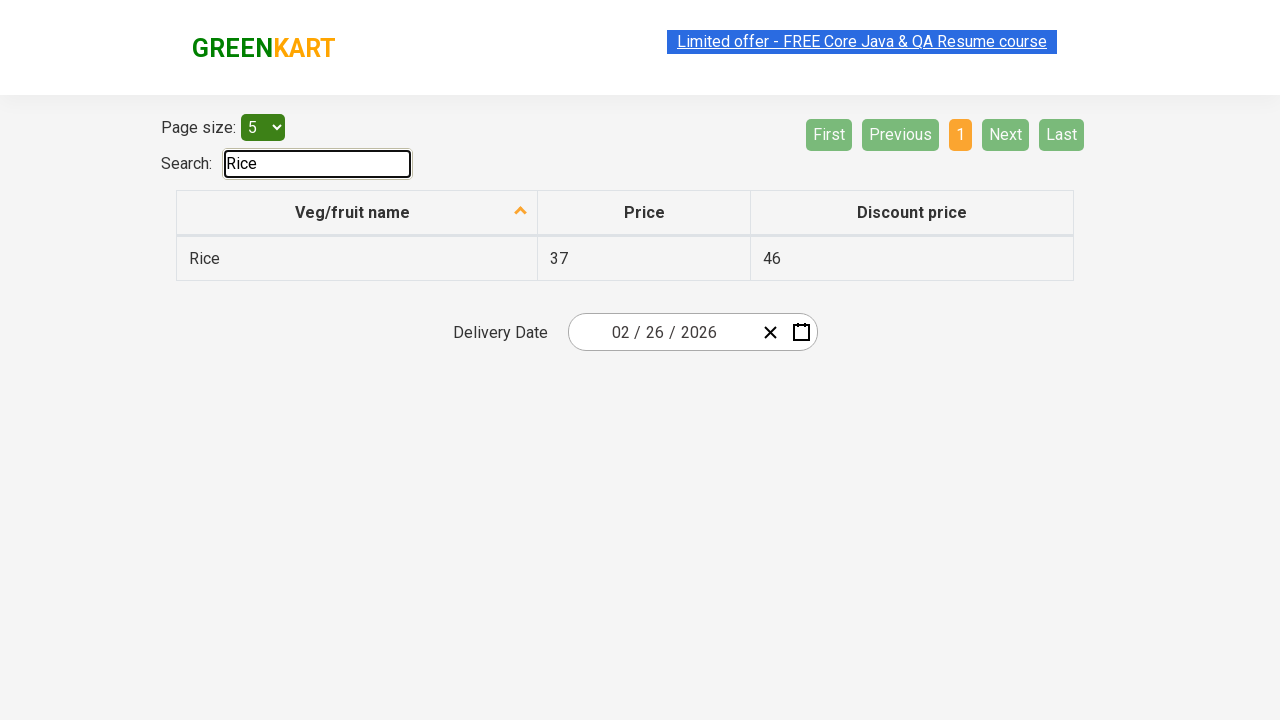

Waited 500ms for filtering to complete
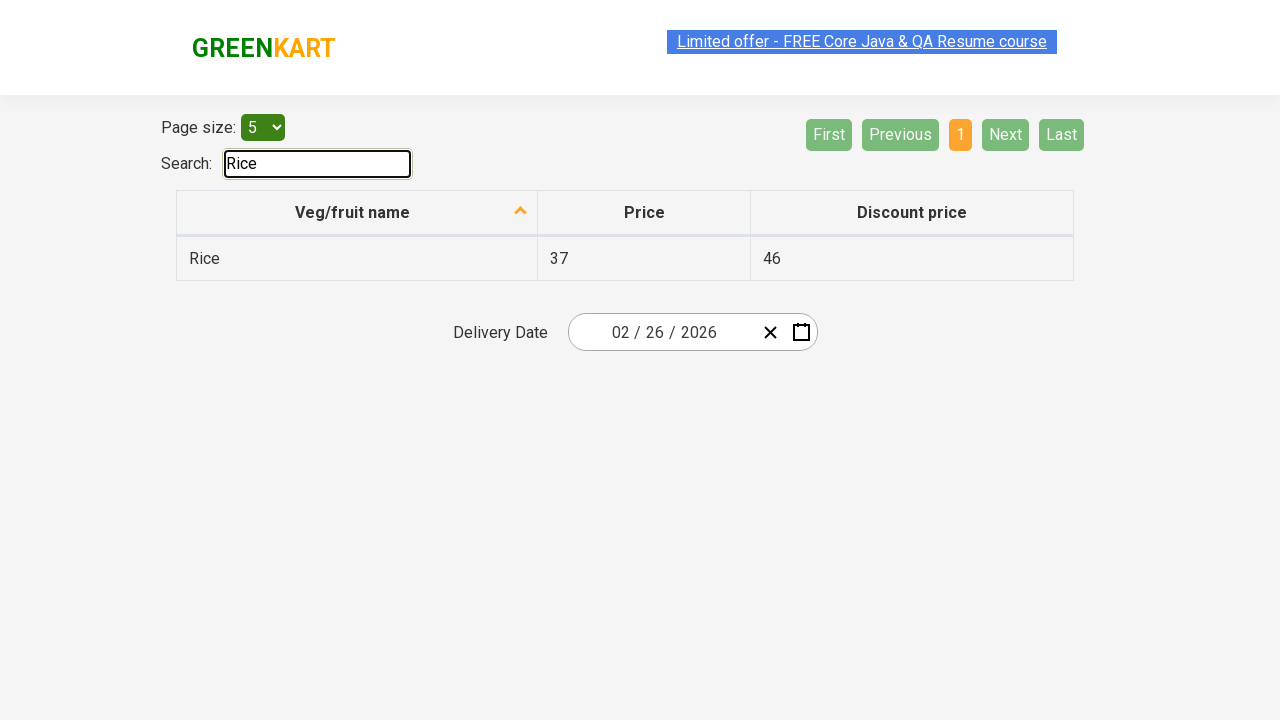

Retrieved all filtered product items from the table
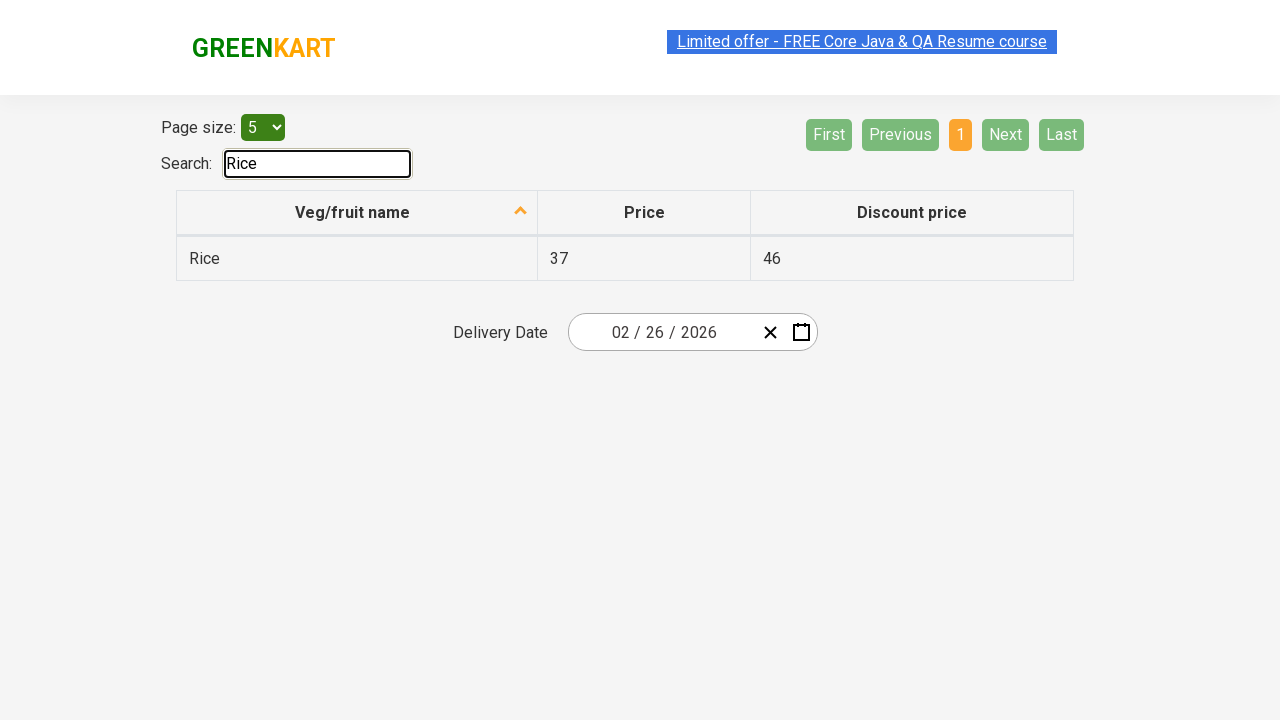

Counted 1 items containing 'Rice' out of 1 total items
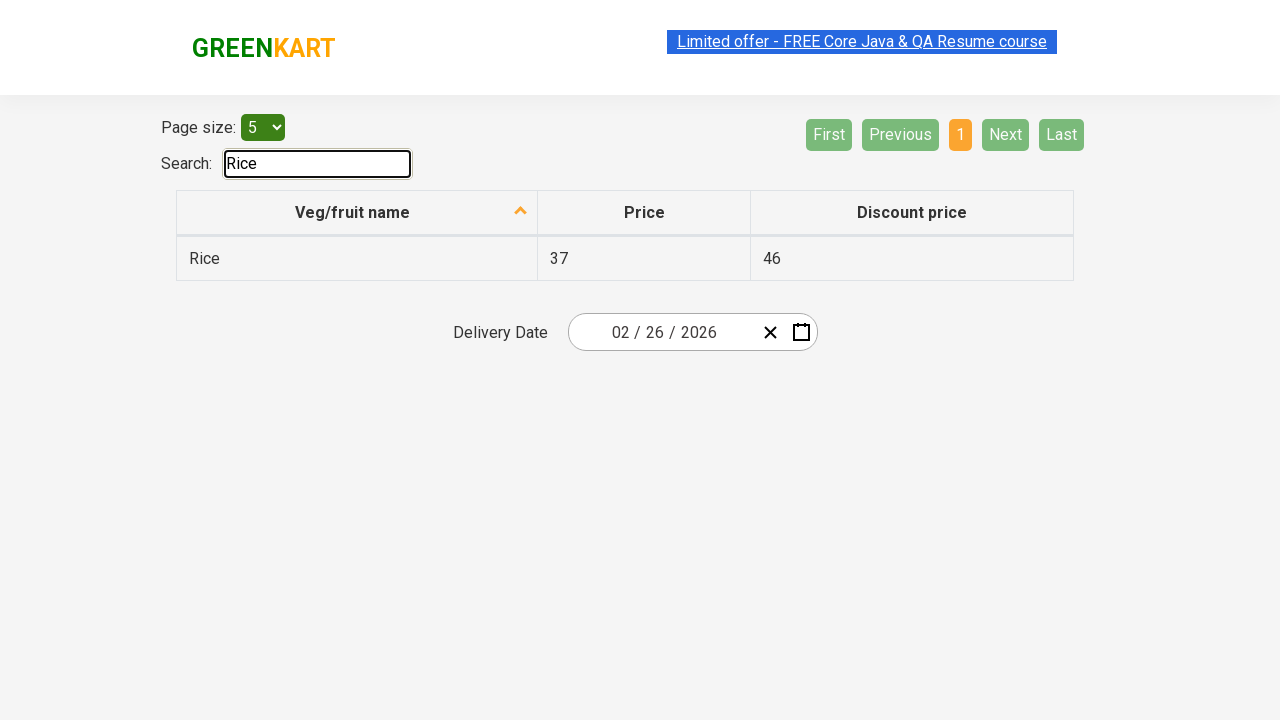

Verified that all filtered results contain 'Rice' - assertion passed
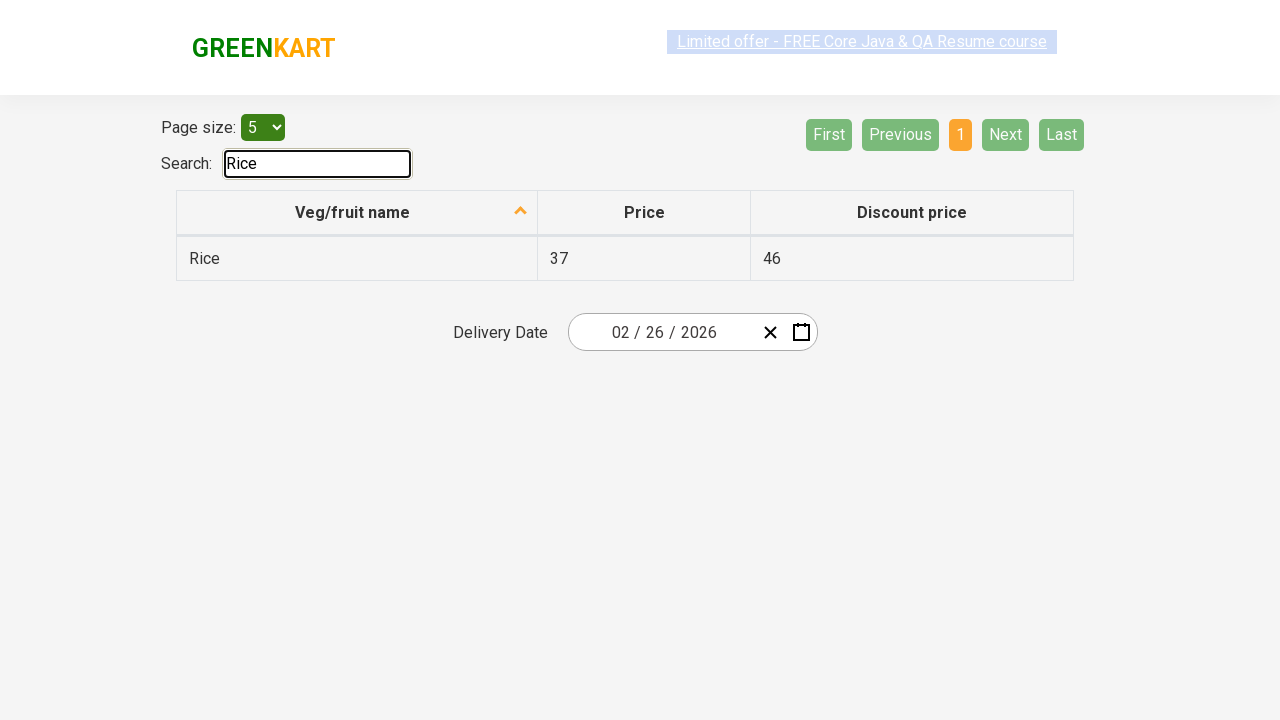

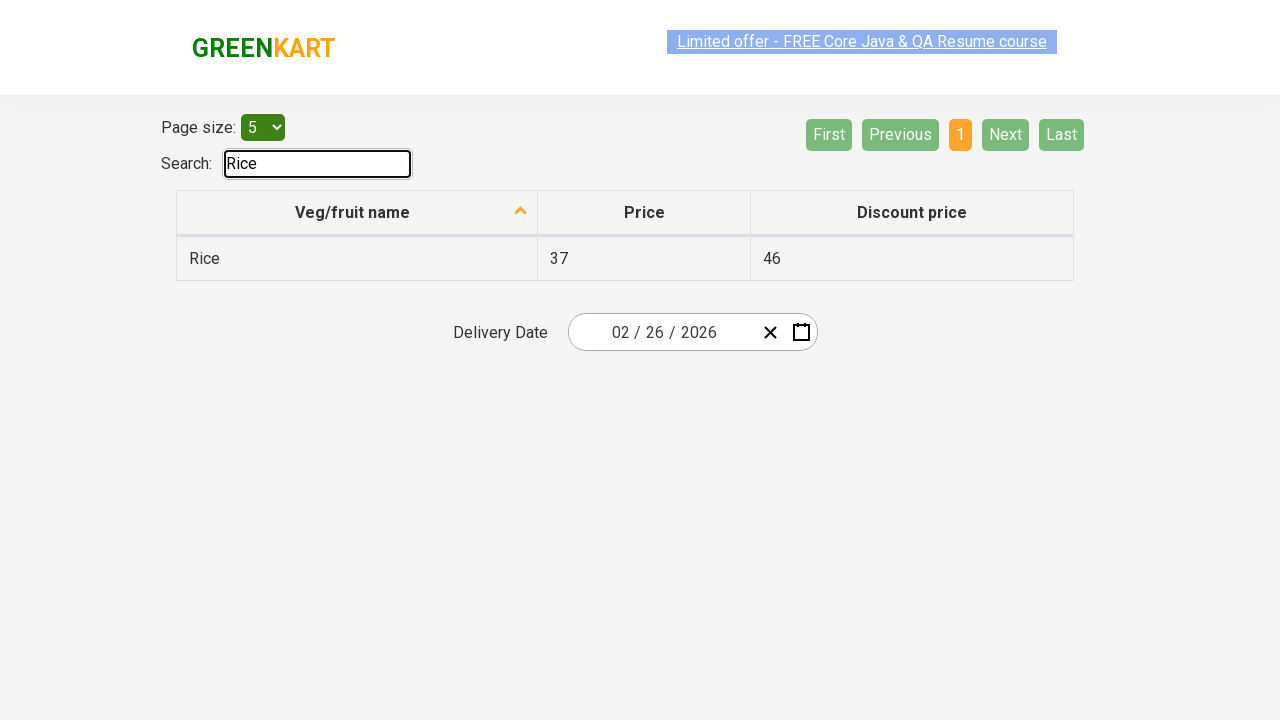